Tests dropdown selection and form submission by selecting an option and clicking submit

Starting URL: https://www.selenium.dev/selenium/web/web-form.html

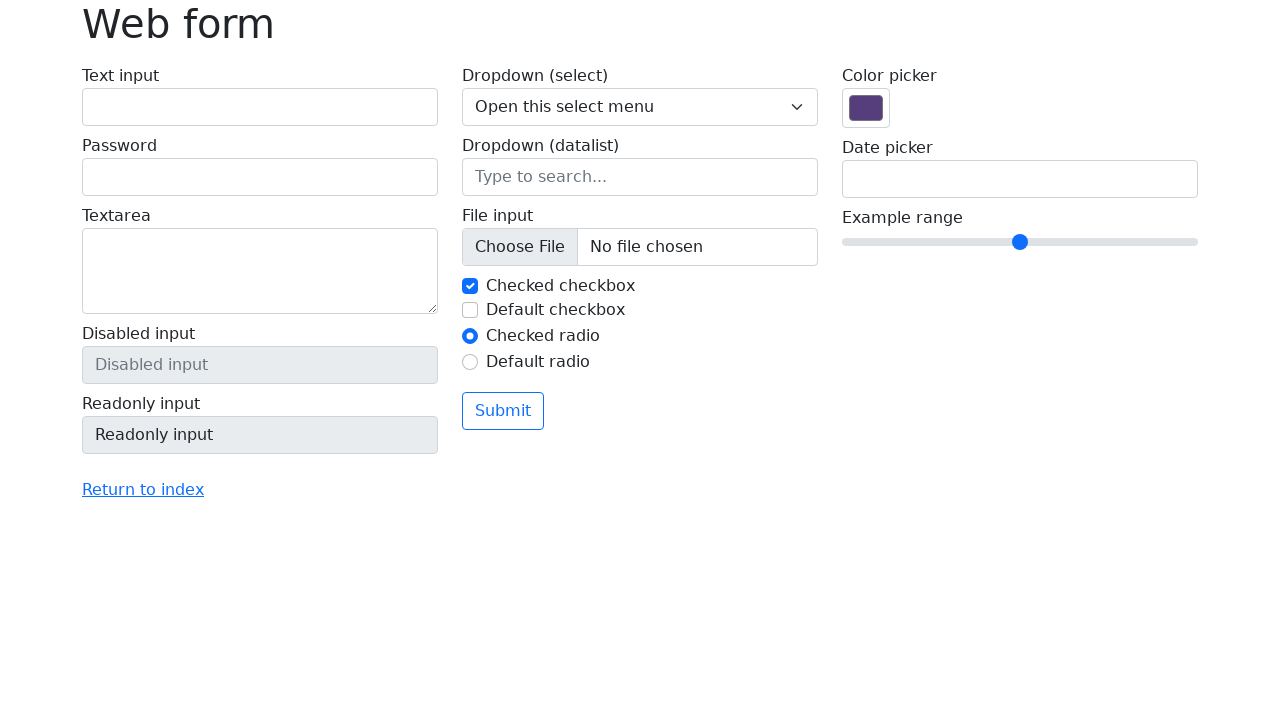

Clicked dropdown to open it at (640, 107) on select[name='my-select']
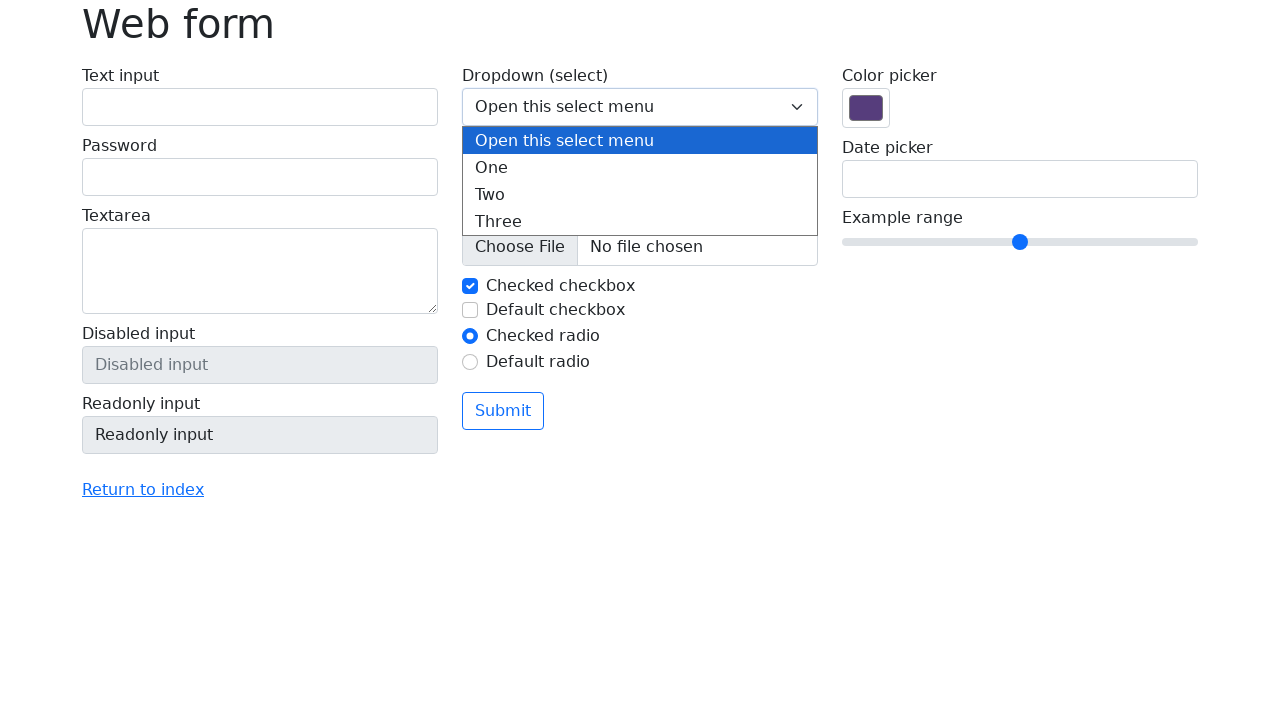

Selected option with value 2 from dropdown on select[name='my-select']
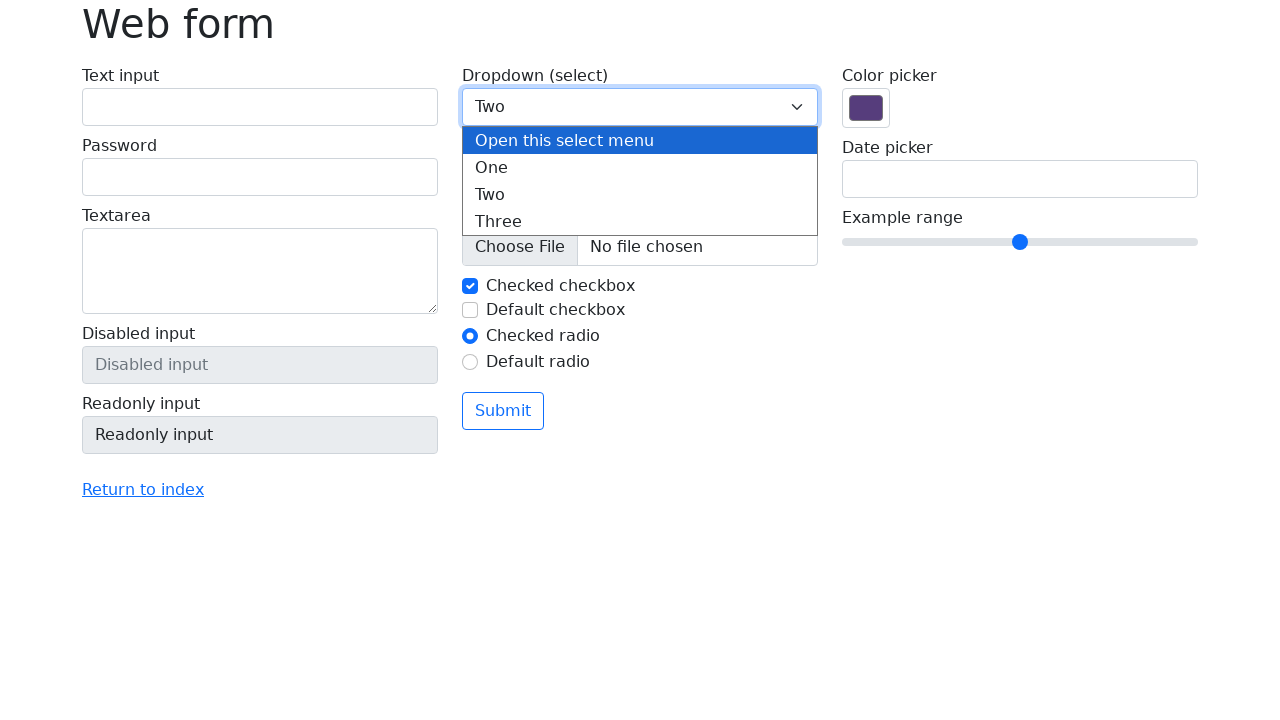

Clicked submit button to submit form at (503, 411) on button[type='submit']
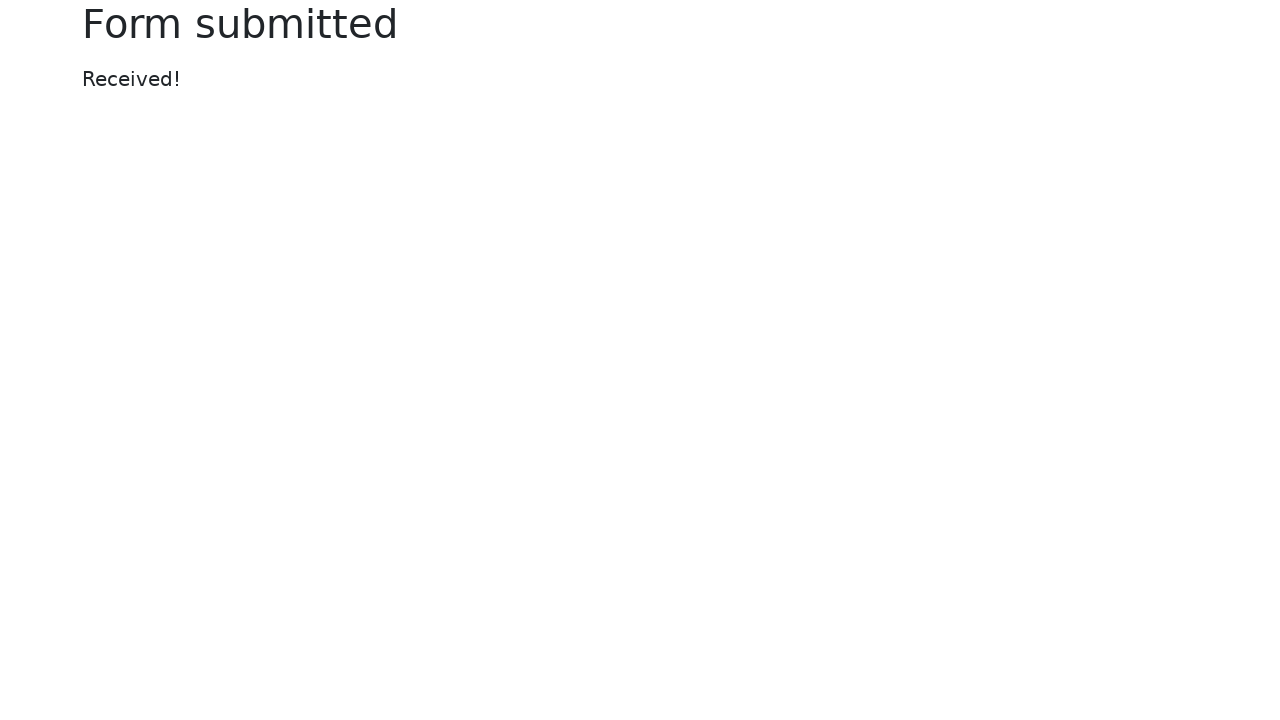

Confirmation message appeared after form submission
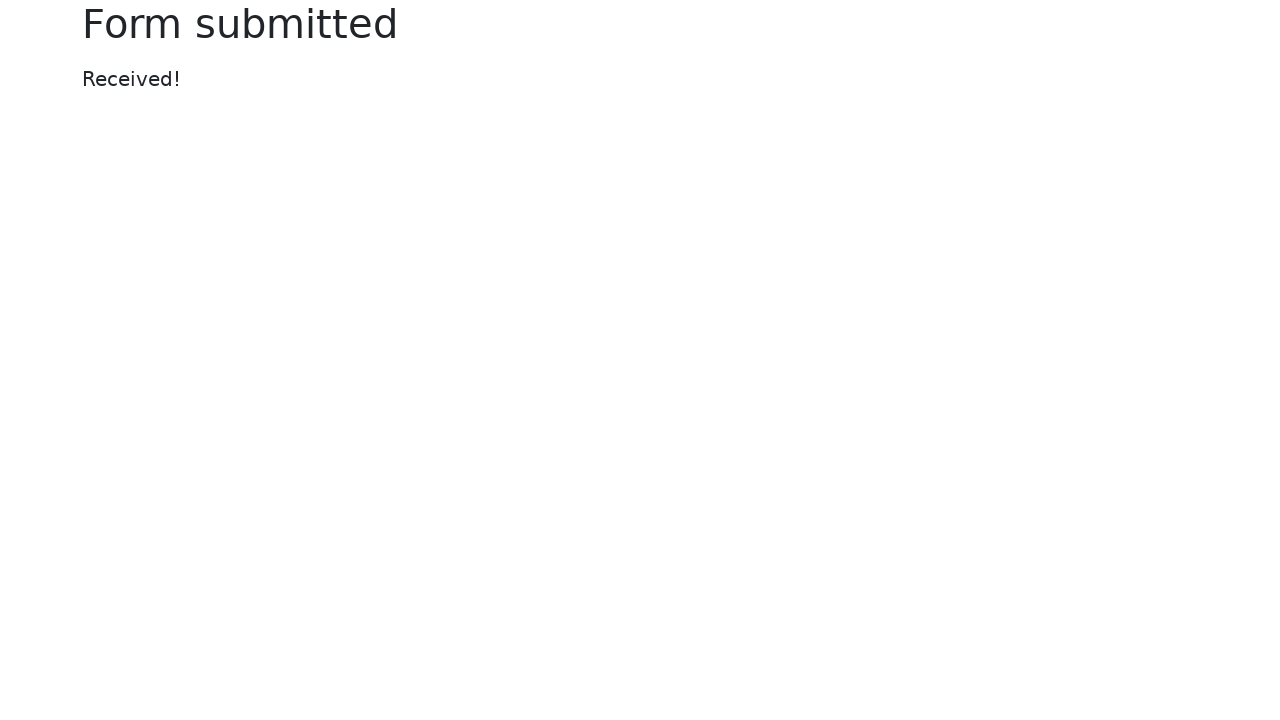

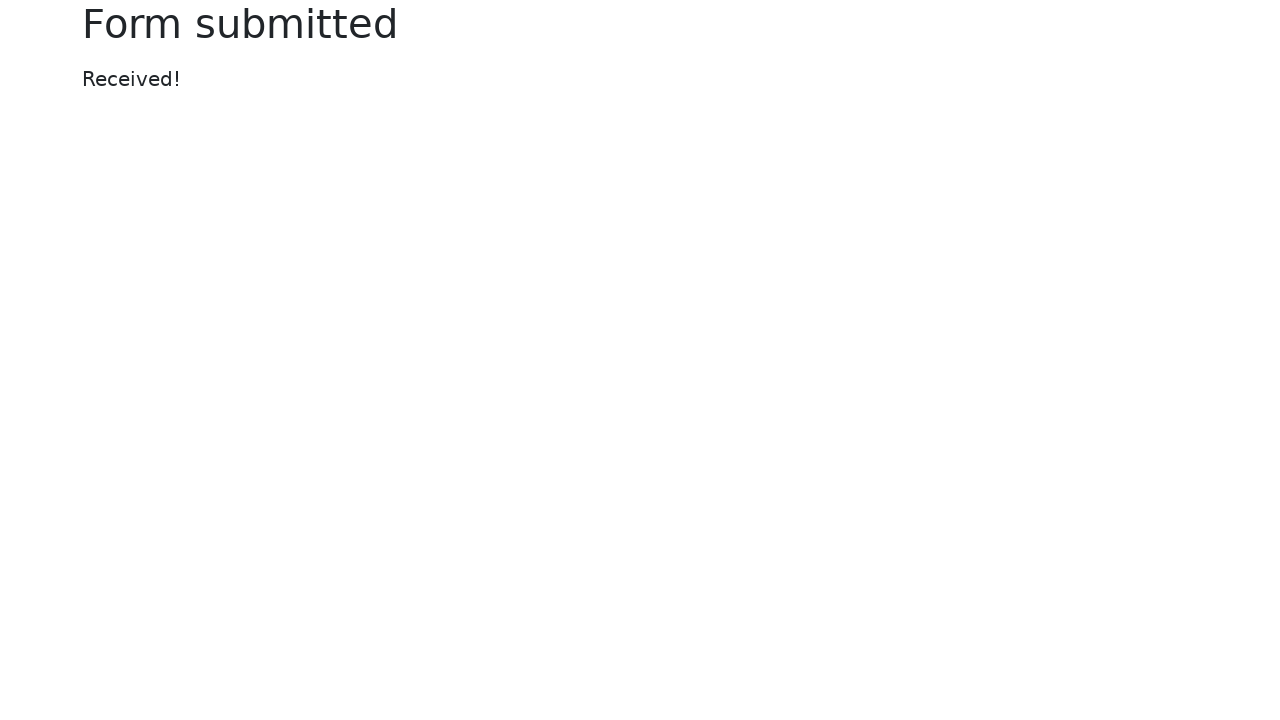